Tests login form error handling by submitting invalid credentials and verifying the error message appears

Starting URL: https://practice.expandtesting.com/login#google_vignette

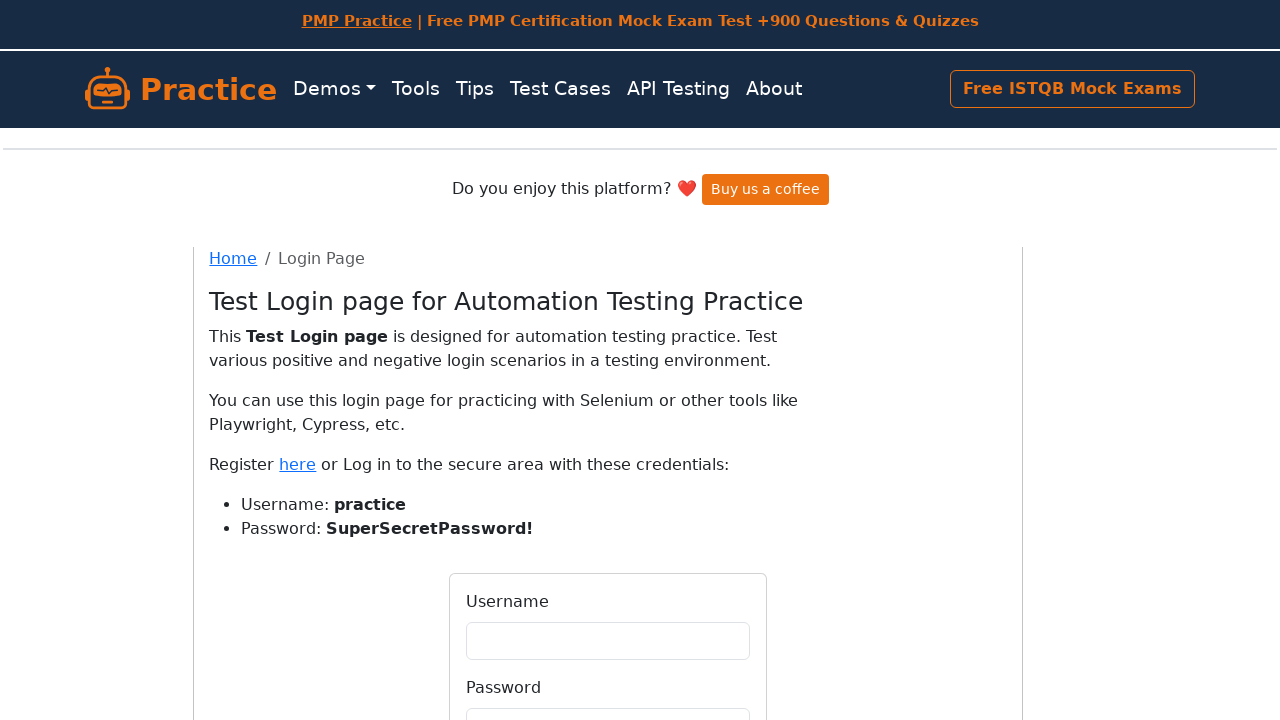

Filled username field with 'invalid username' on #username
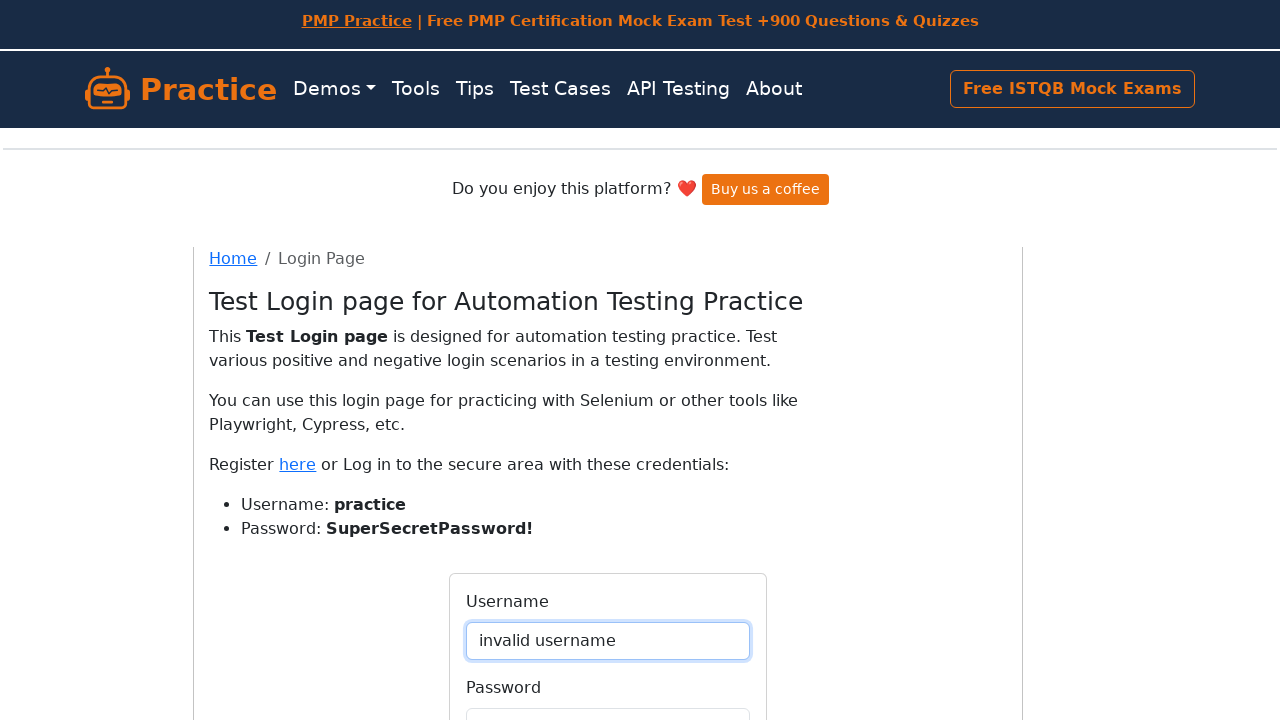

Filled password field with 'invalidpassword' on input[name='password']
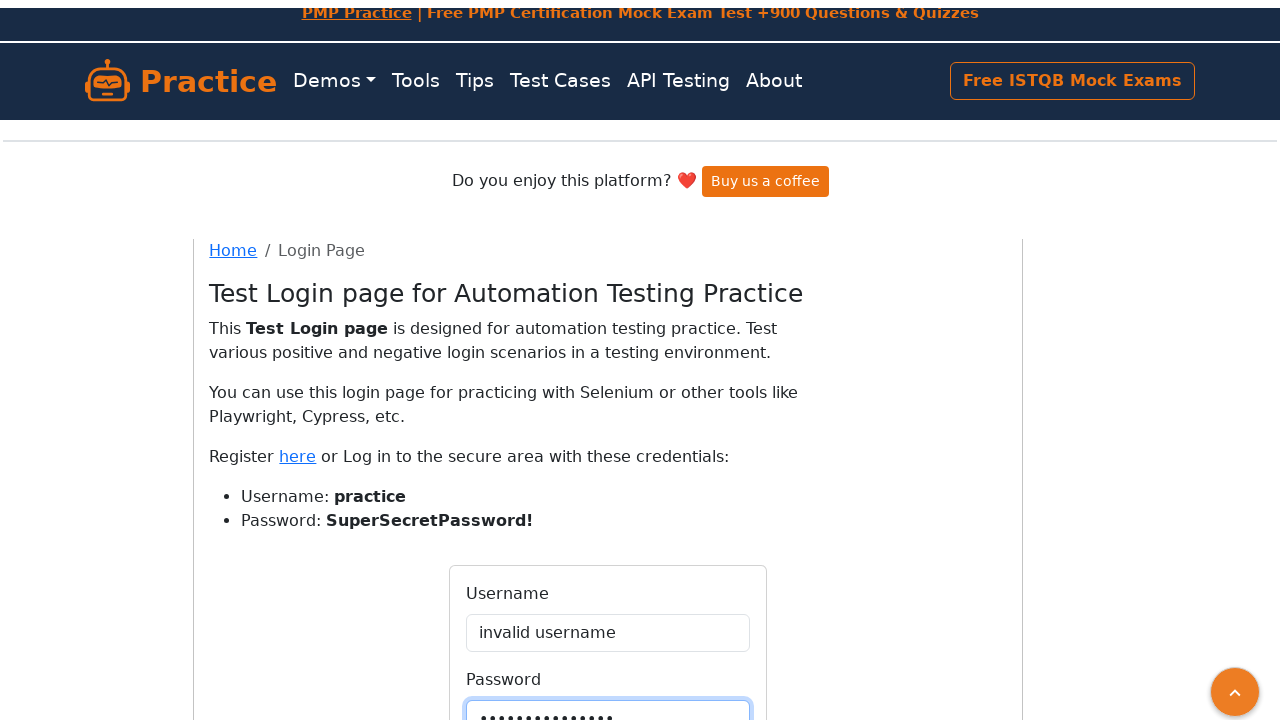

Clicked login button to submit form with invalid credentials at (608, 400) on xpath=//*[@id="login"]/button
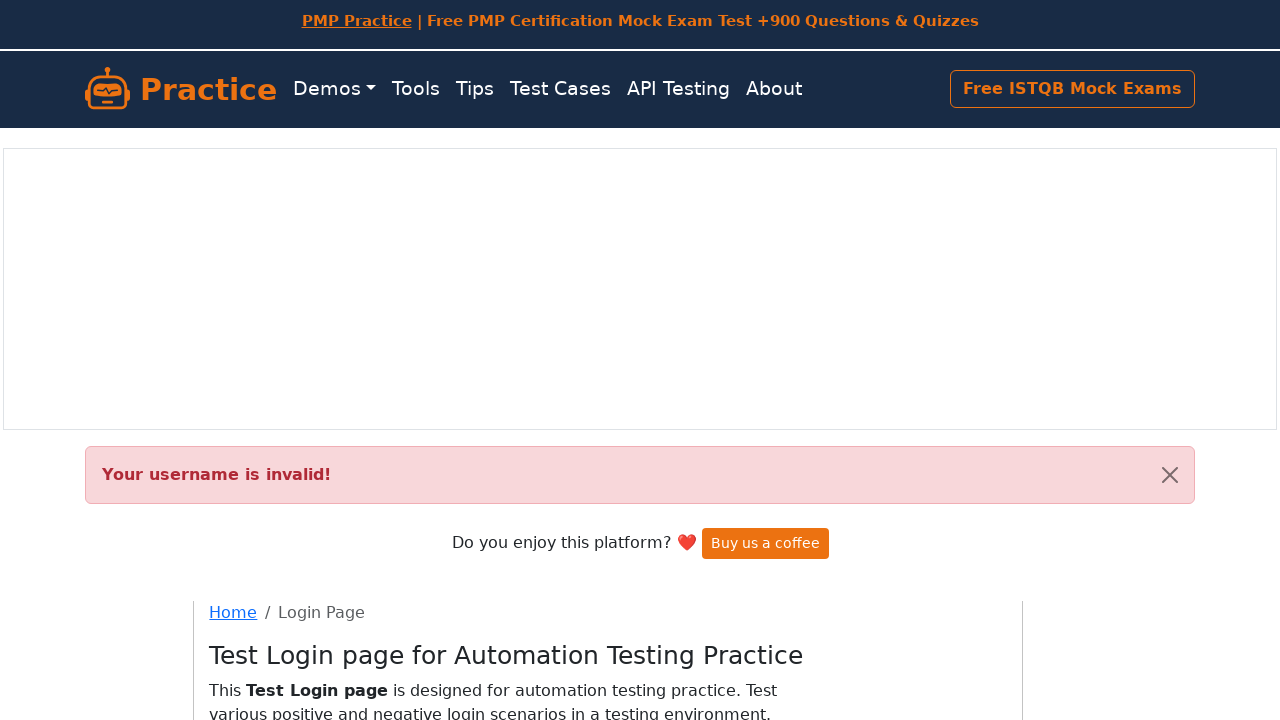

Error message appeared confirming login failed with invalid credentials
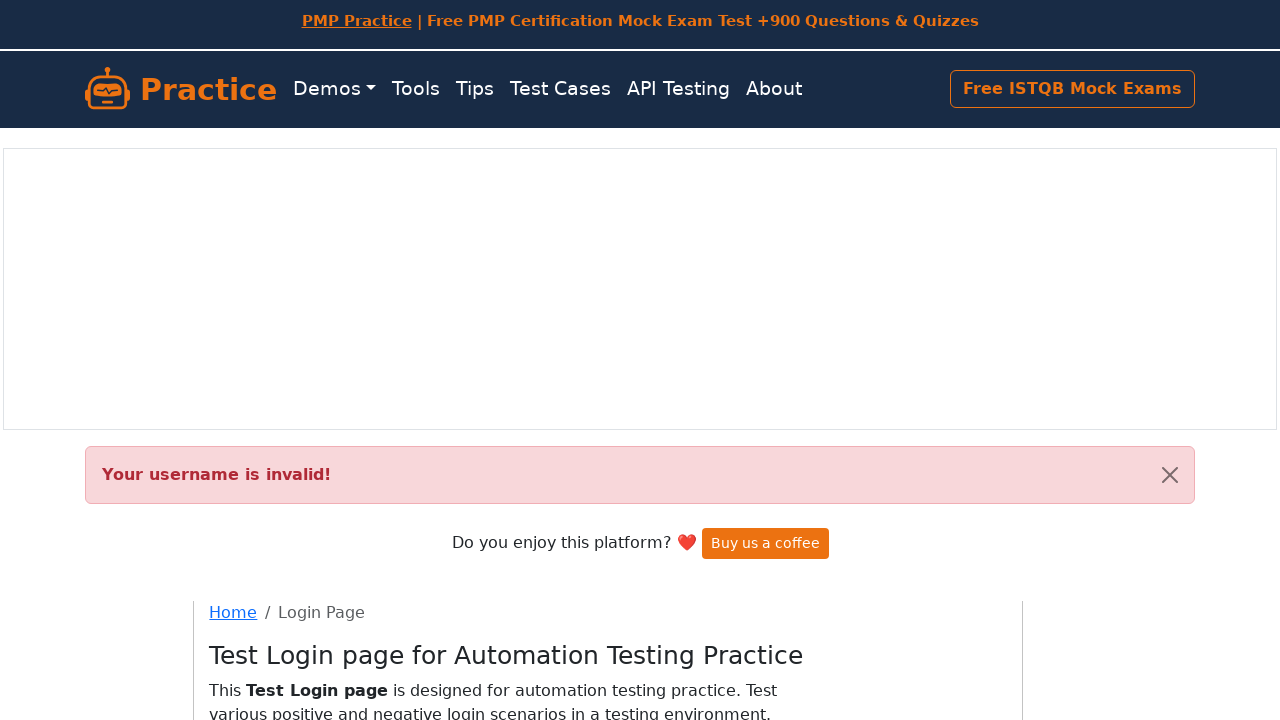

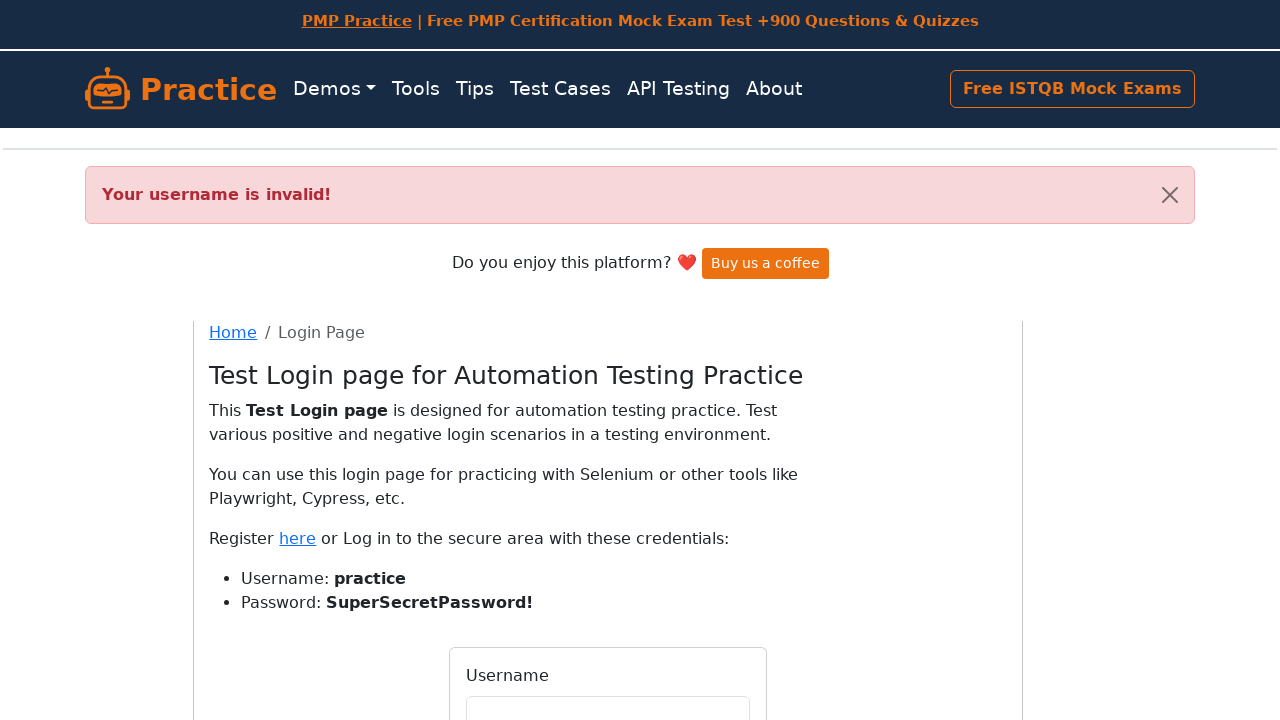